Tests that clicking on the countries section displays the expected number of countries (31) on the travel website

Starting URL: https://www.tez-tour.com/

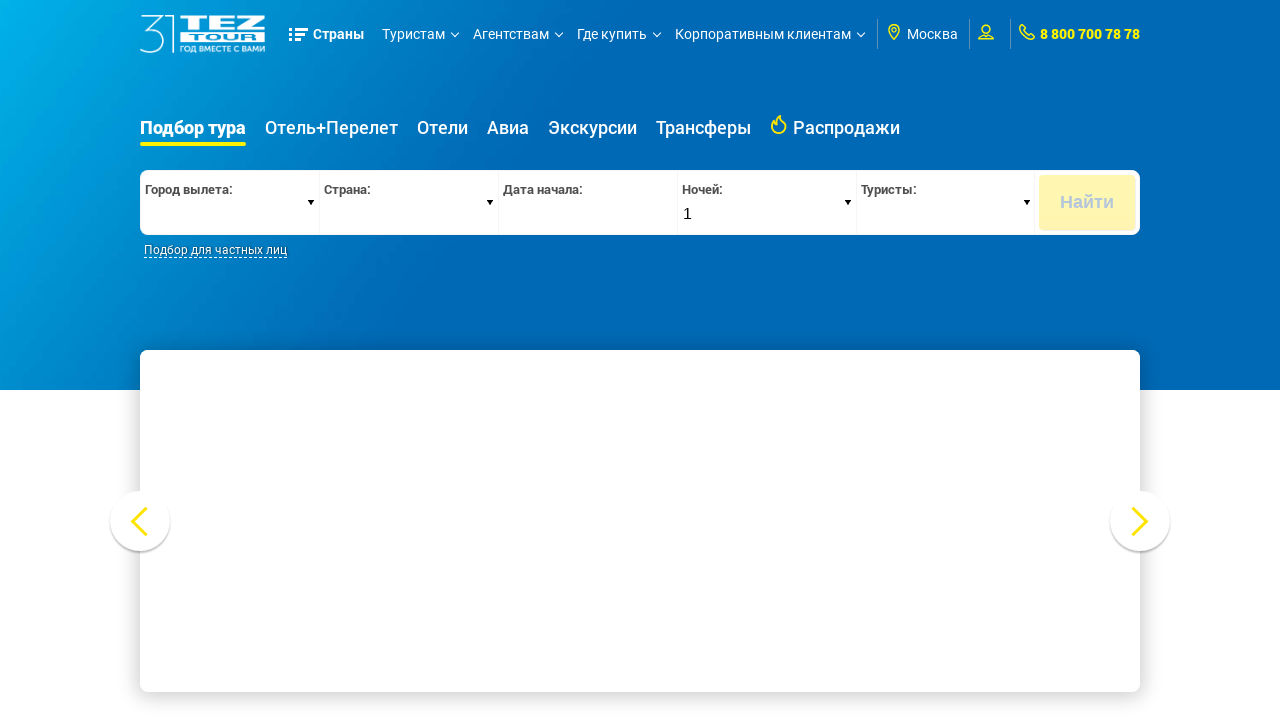

No popup window found to close on [class*='close'], [class*='popup'] button
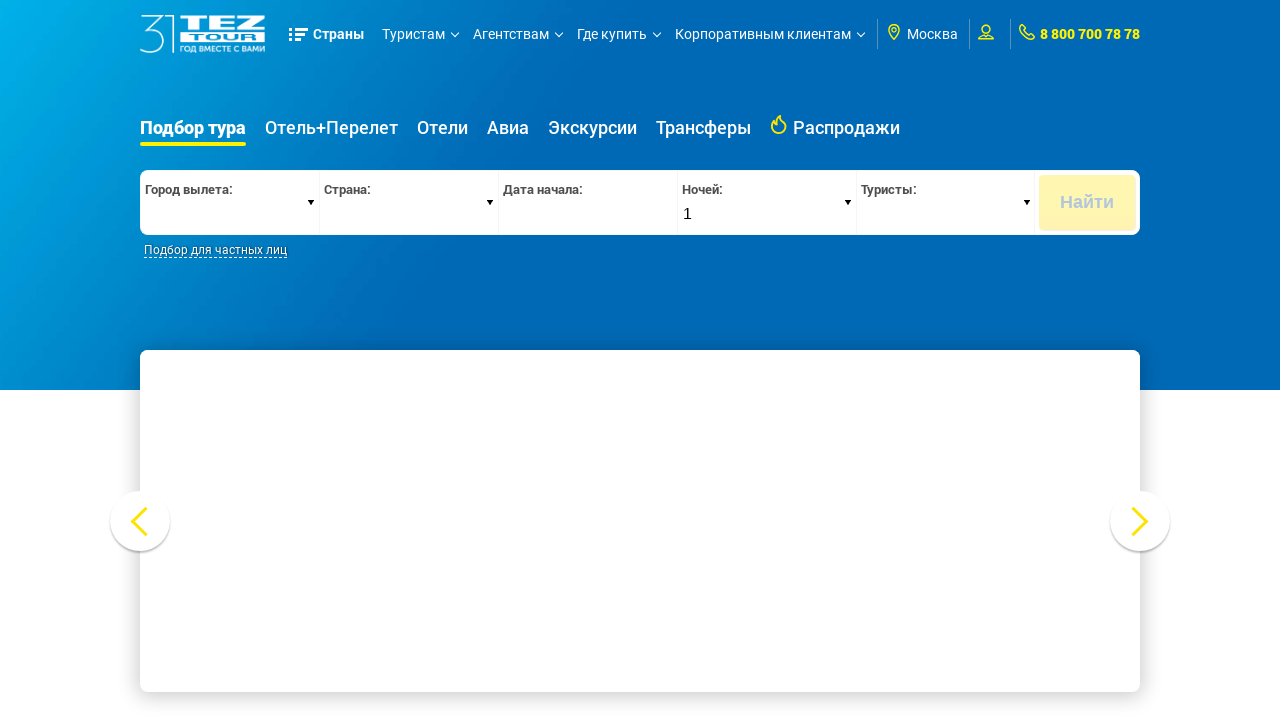

Clicked on countries section at (328, 34) on text=Страны
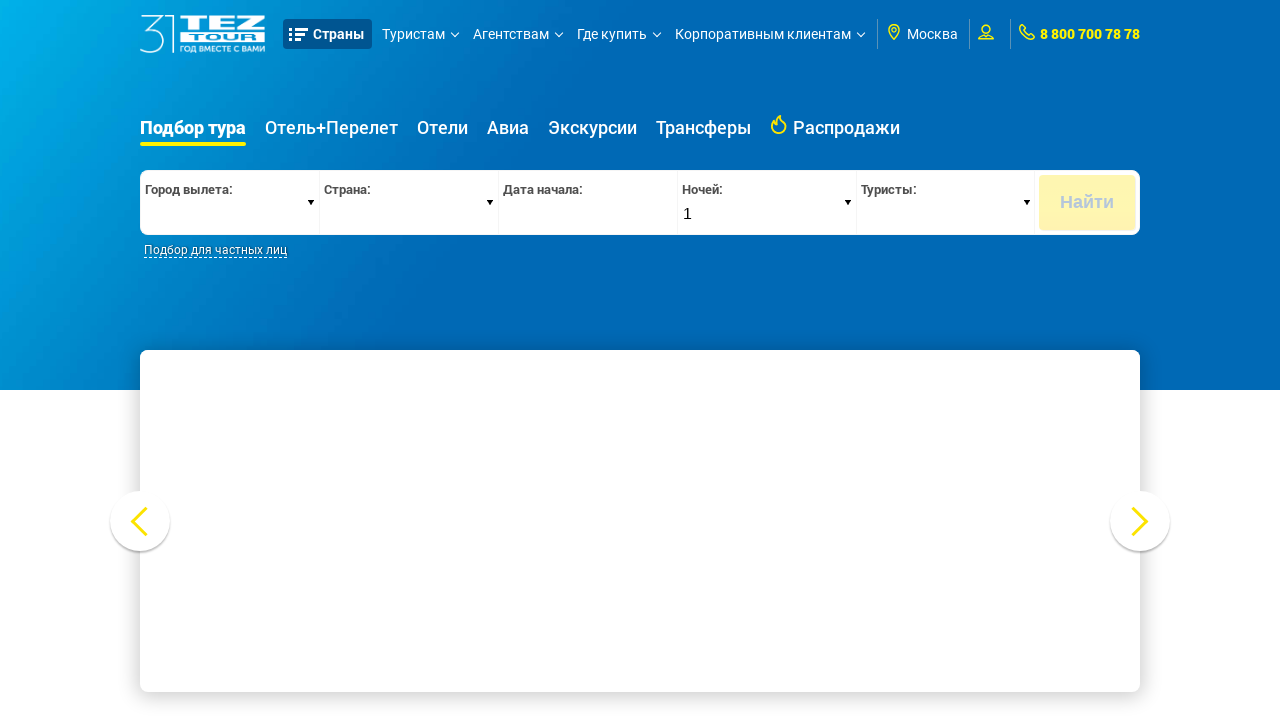

Countries section loaded and displayed
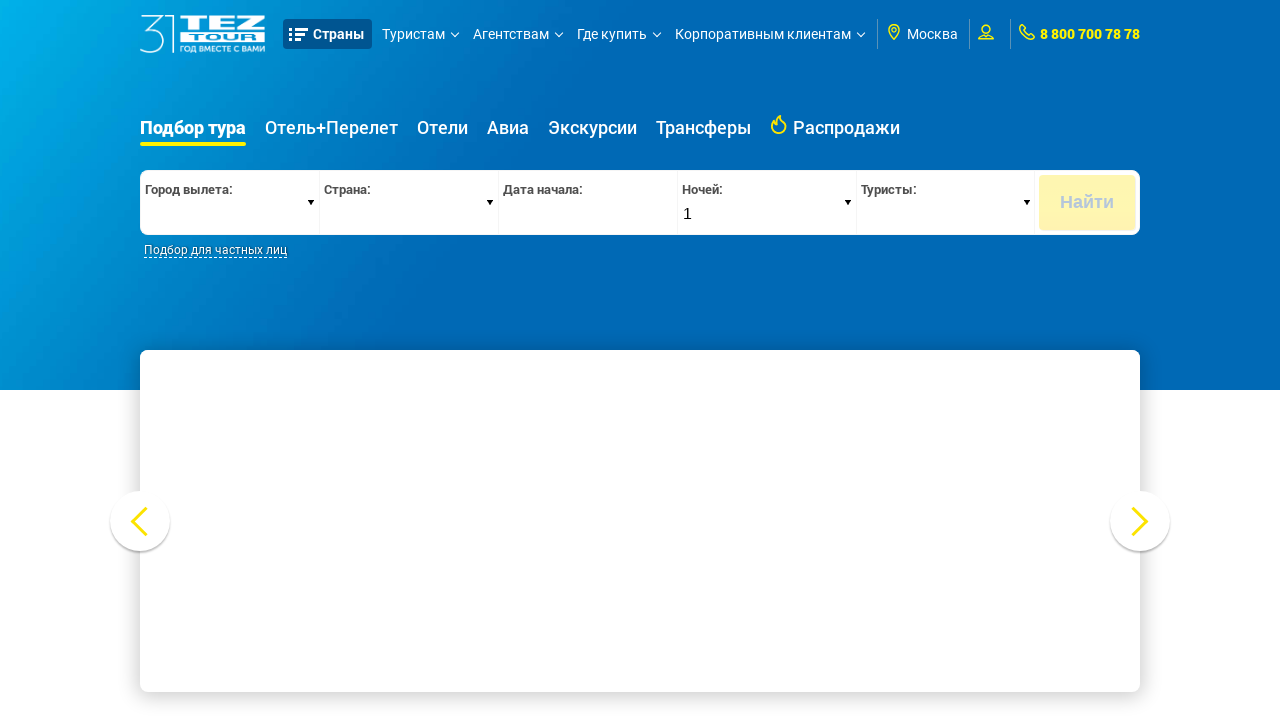

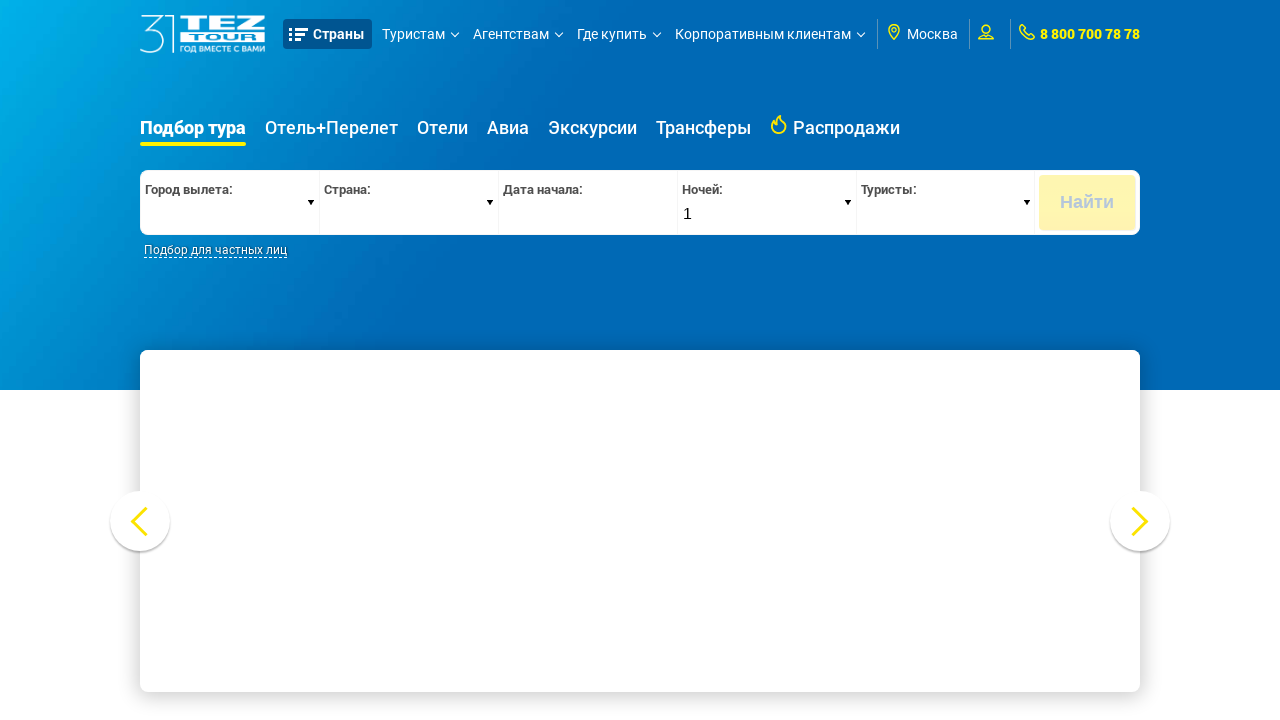